Solves a math captcha by calculating a logarithmic expression, then fills the answer and submits the form with checkbox and radio button selections

Starting URL: http://suninjuly.github.io/math.html

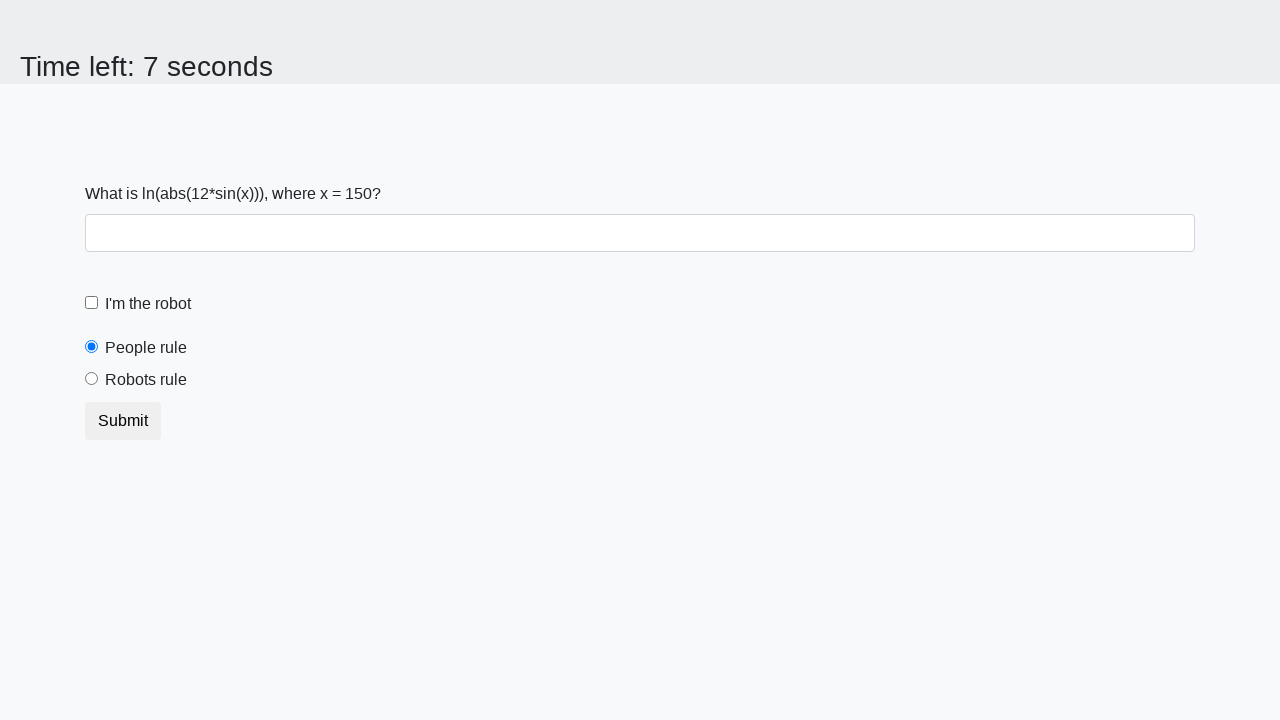

Located the input value element on the page
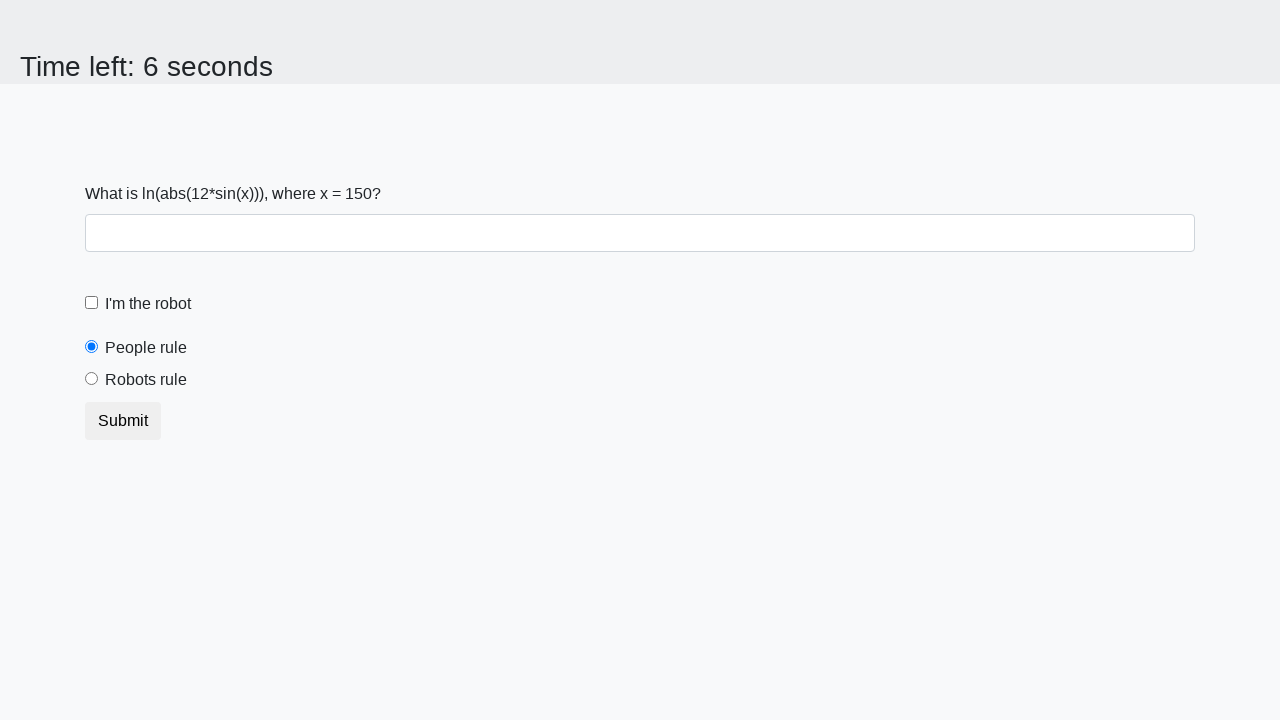

Extracted the numeric value from the input element
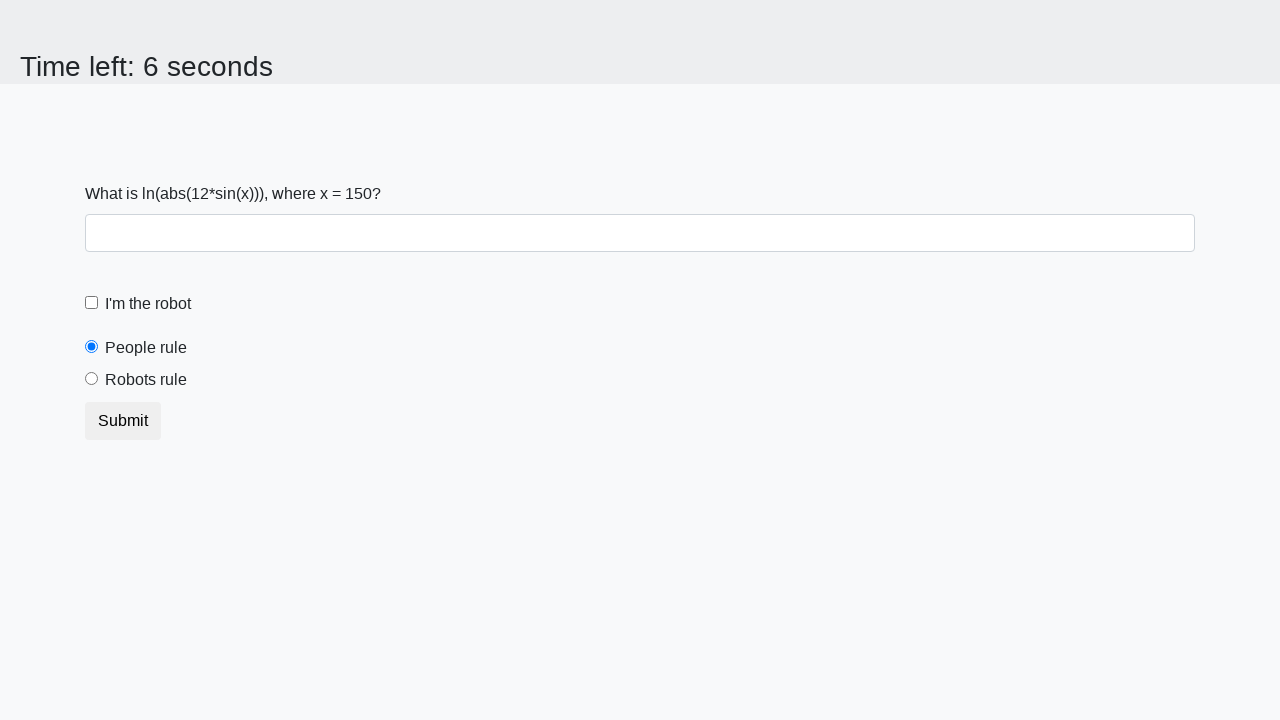

Calculated logarithmic expression result: 2.149261072870314
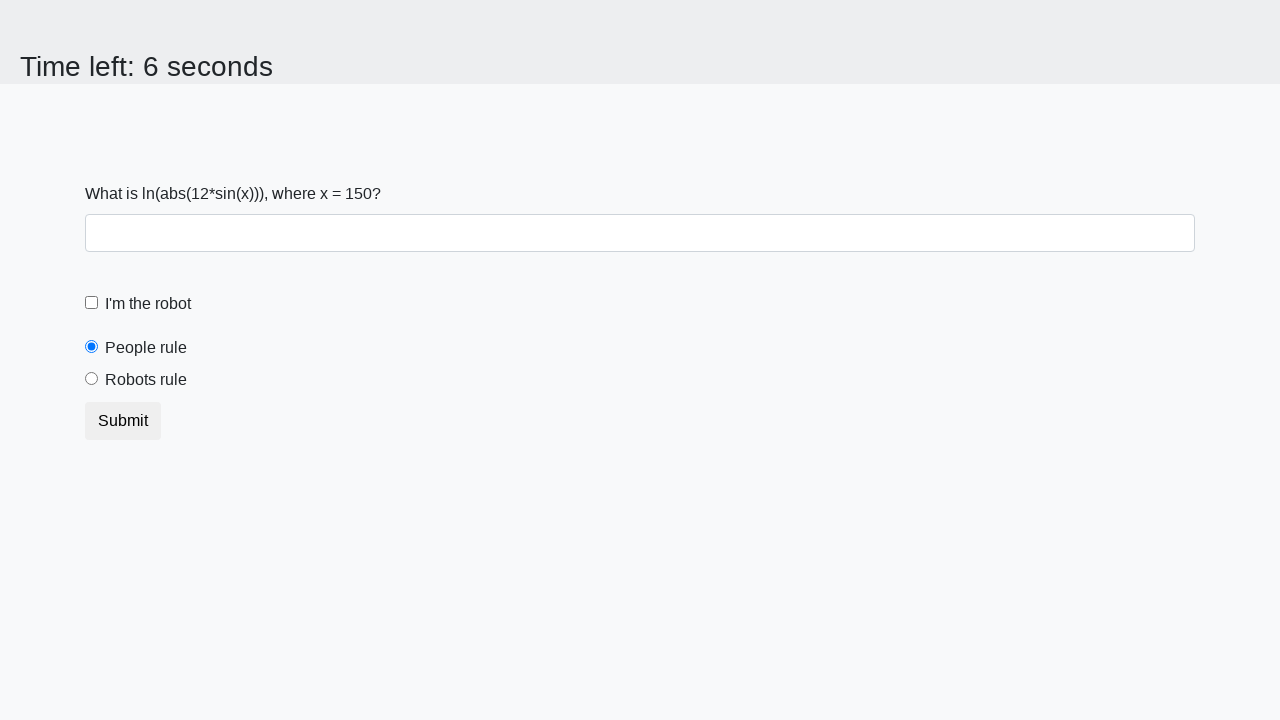

Filled answer field with calculated value: 2.149261072870314 on #answer
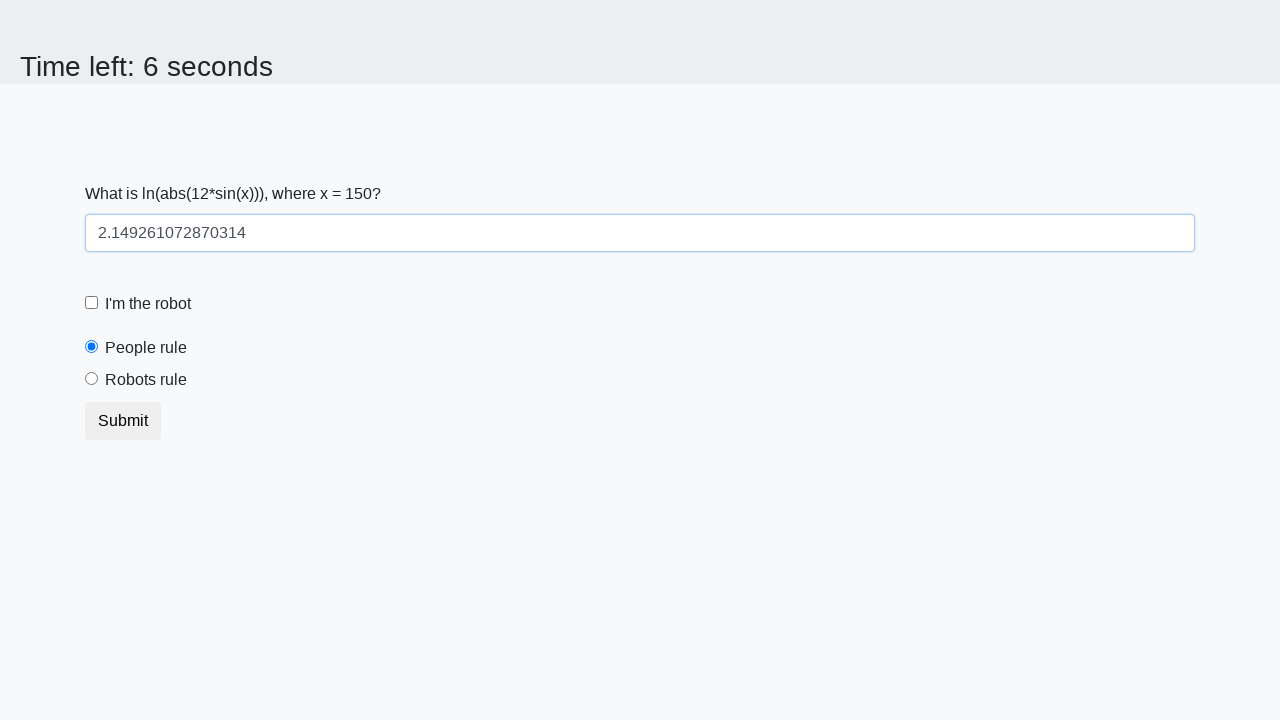

Clicked the robot checkbox to enable it at (92, 303) on #robotCheckbox
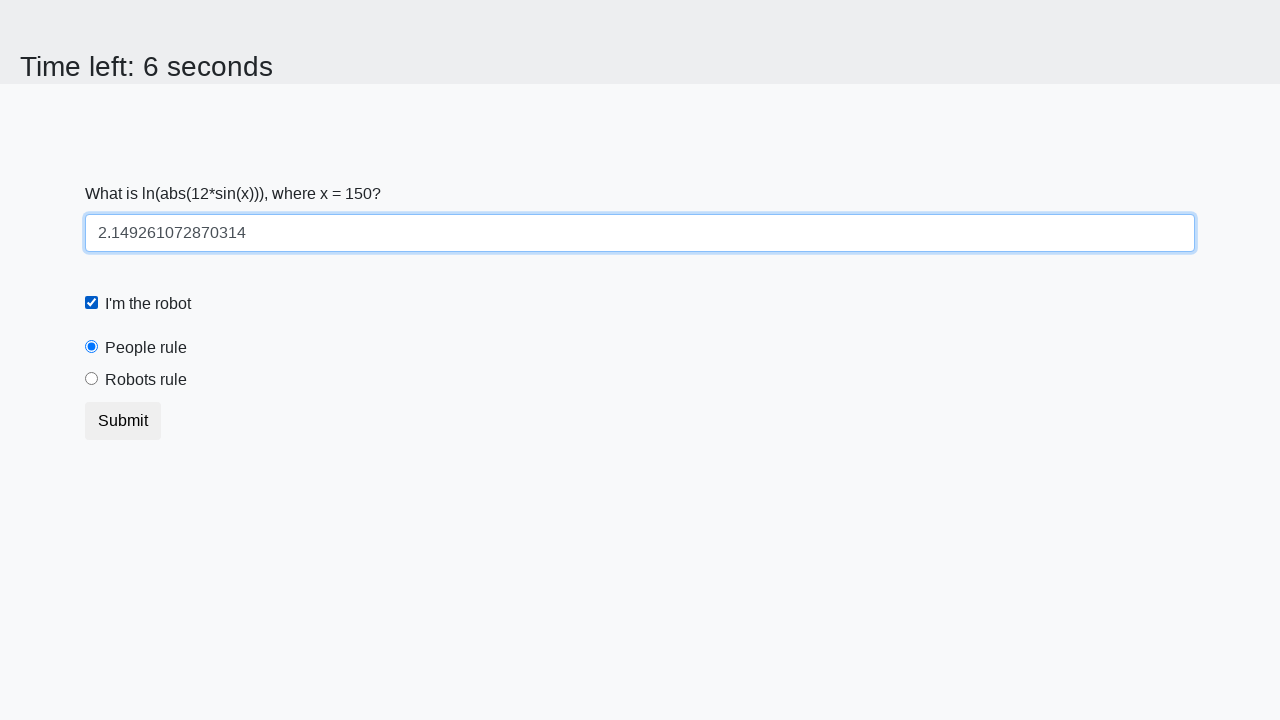

Clicked the 'robots rule' radio button at (146, 380) on [for='robotsRule']
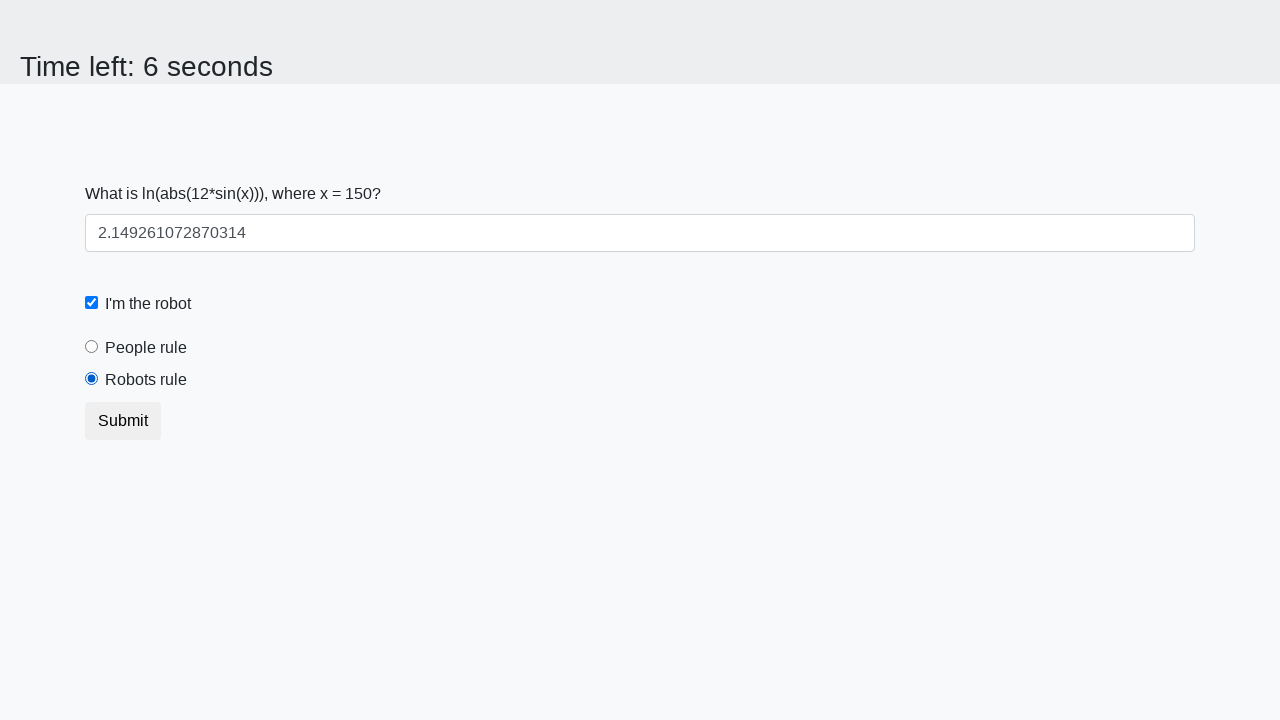

Clicked the submit button to submit the form at (123, 421) on .btn
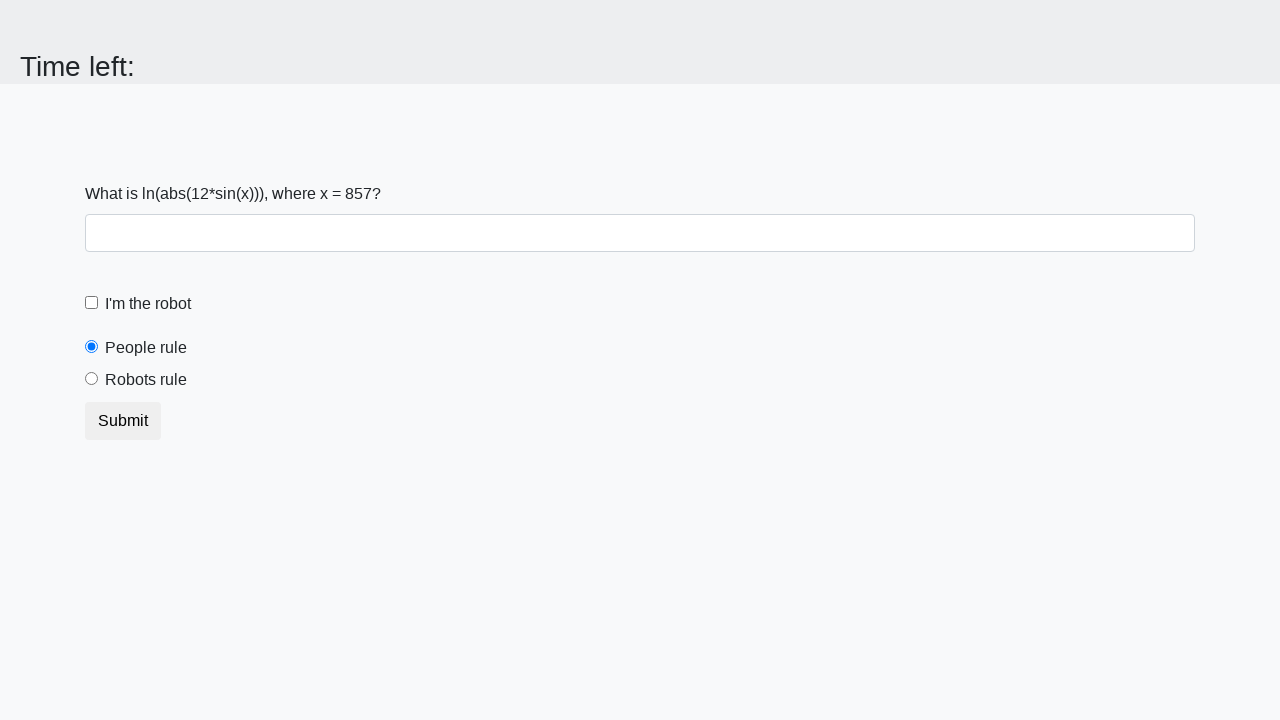

Waited 1 second for form submission to process
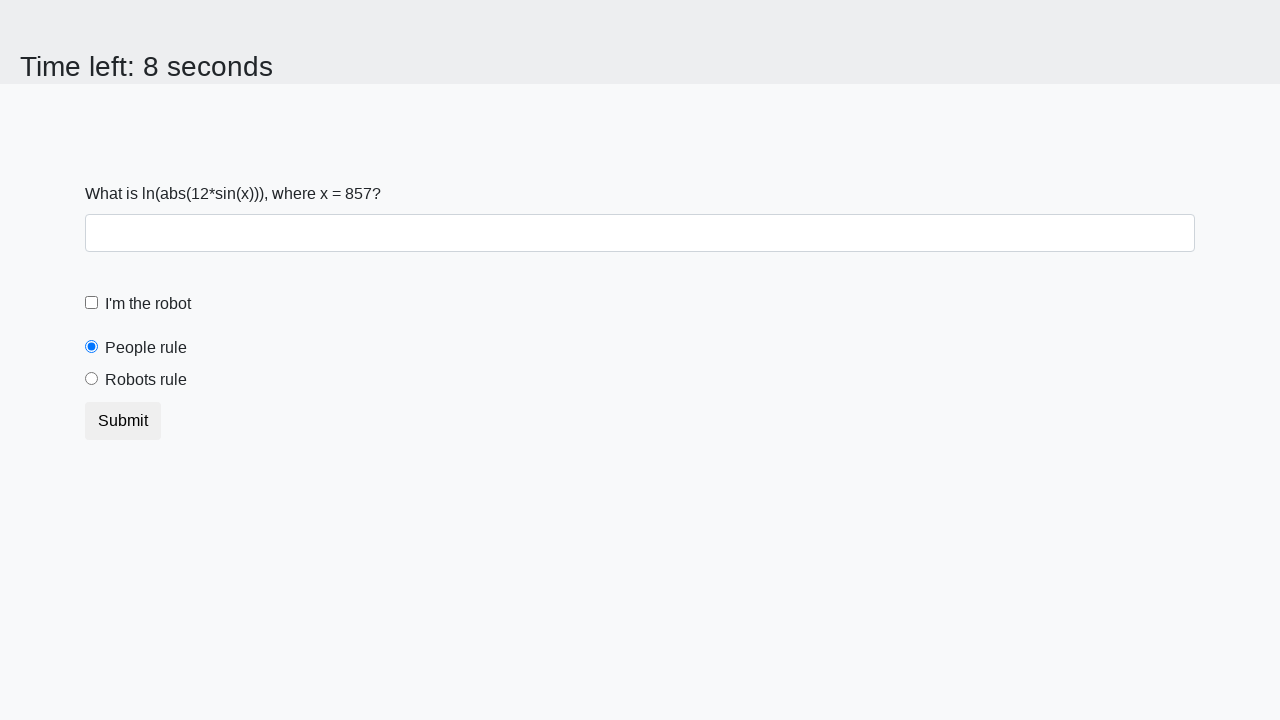

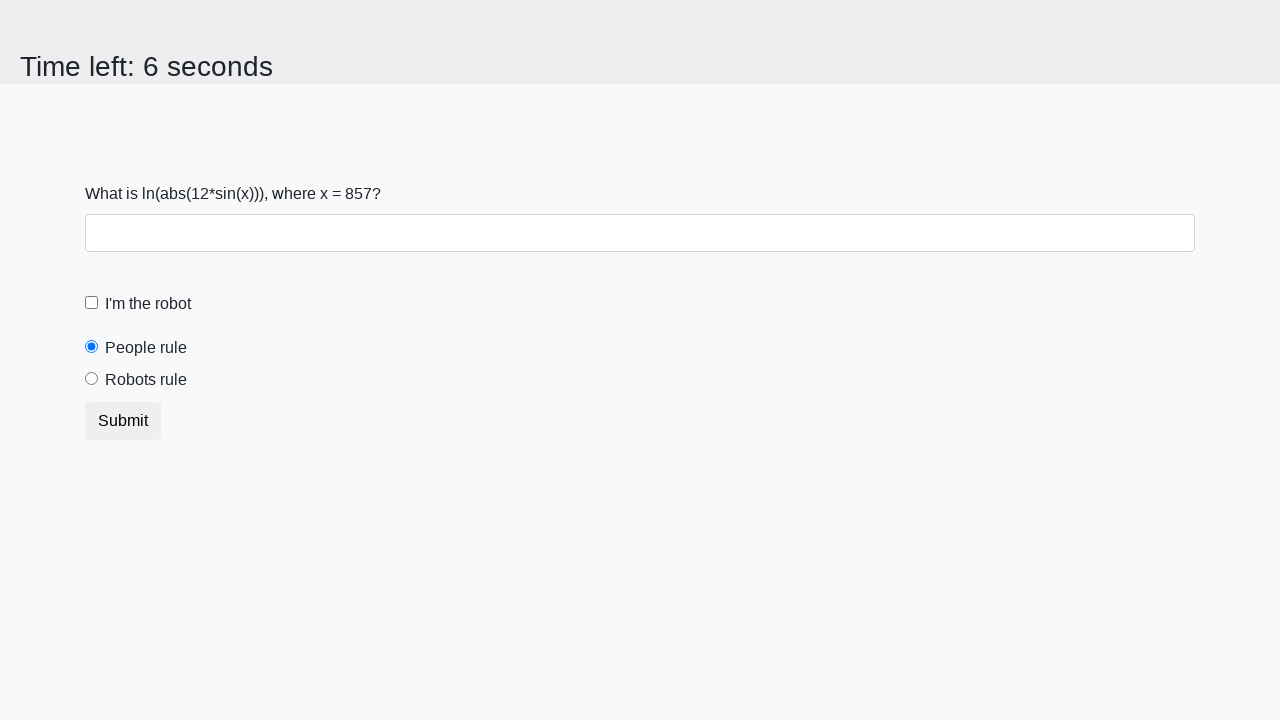